Tests adding specific grocery items (Cucumber, Brocolli, Beetroot) to cart by searching through product listings and clicking Add to Cart buttons

Starting URL: https://rahulshettyacademy.com/seleniumPractise/

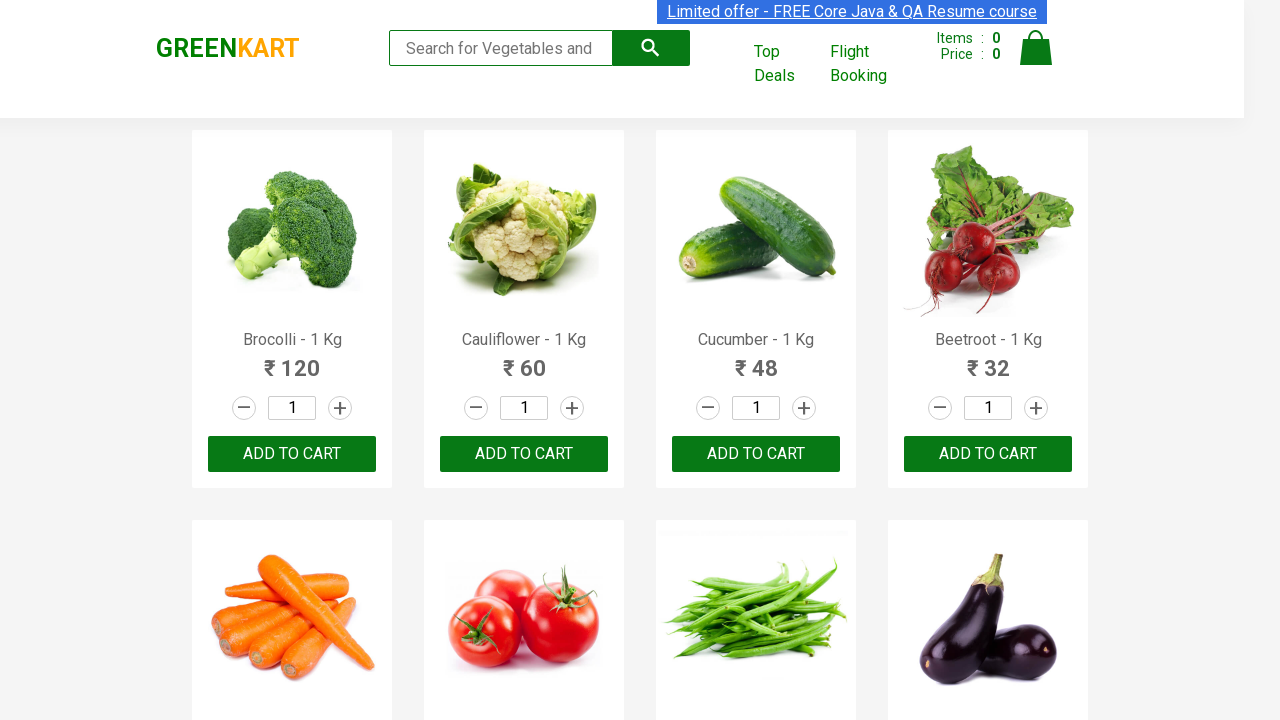

Waited for product listings to load
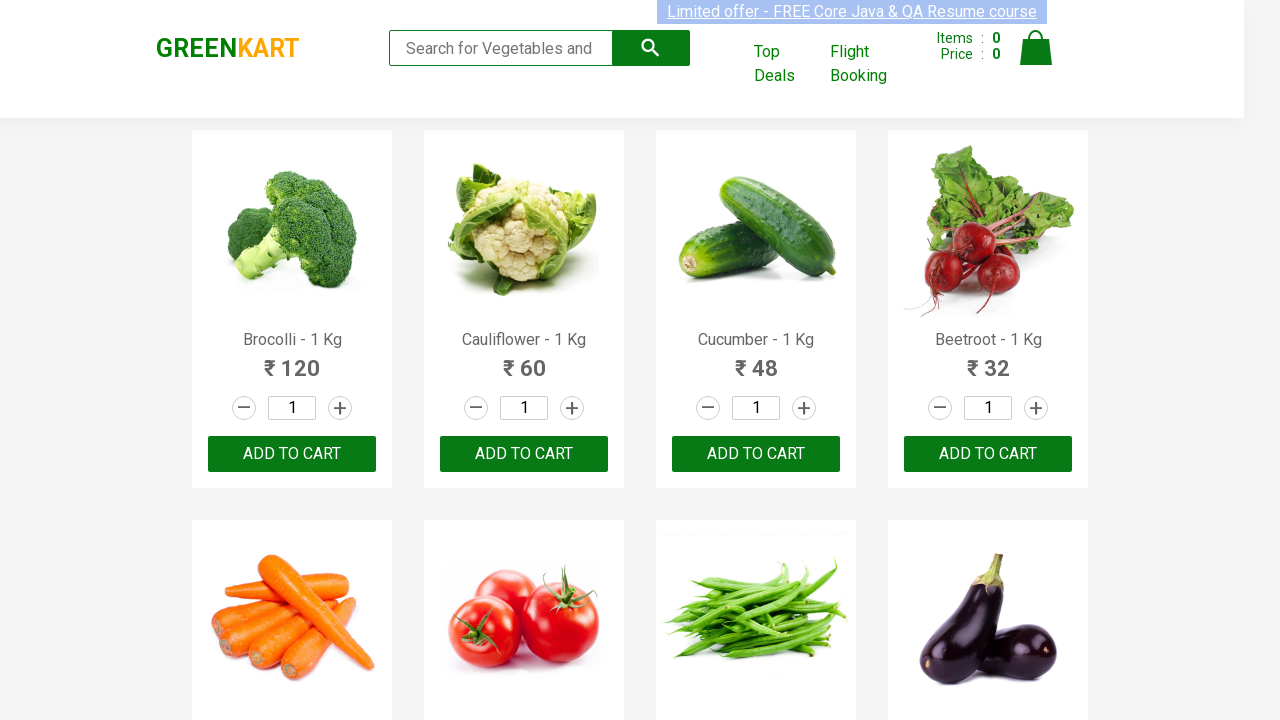

Retrieved all product elements from the page
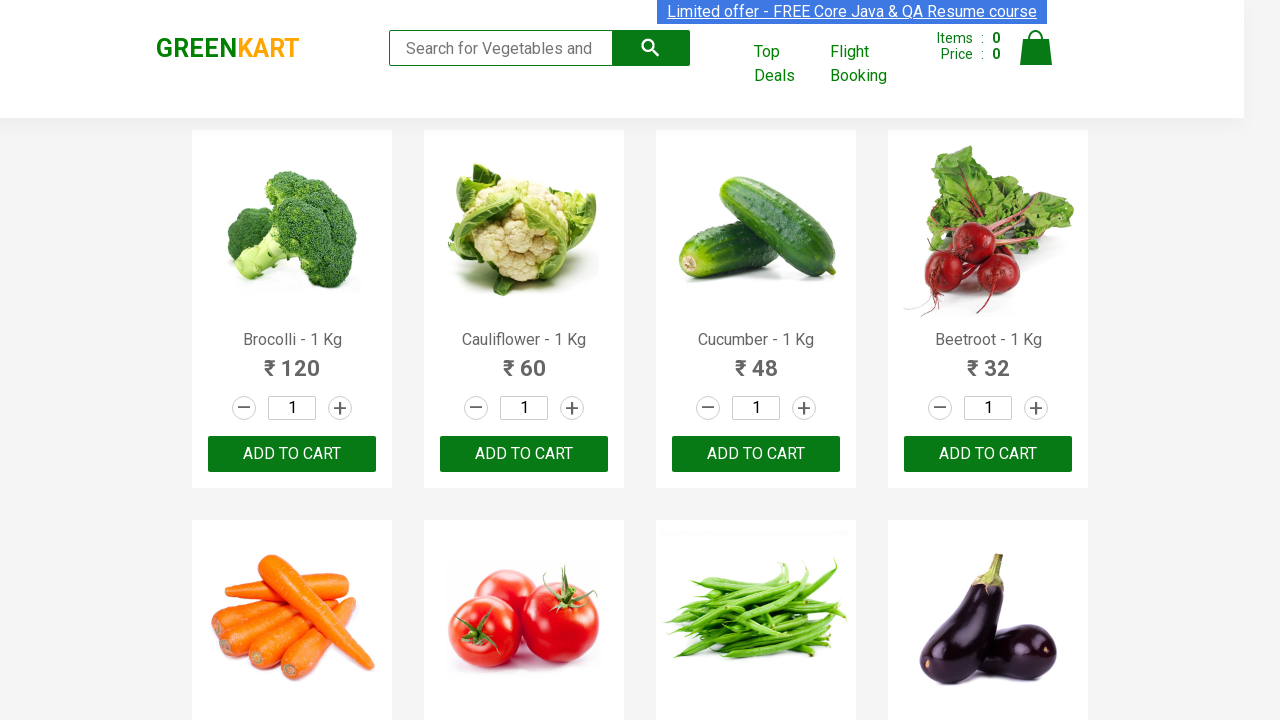

Retrieved text content for product at index 0: 'Brocolli - 1 Kg'
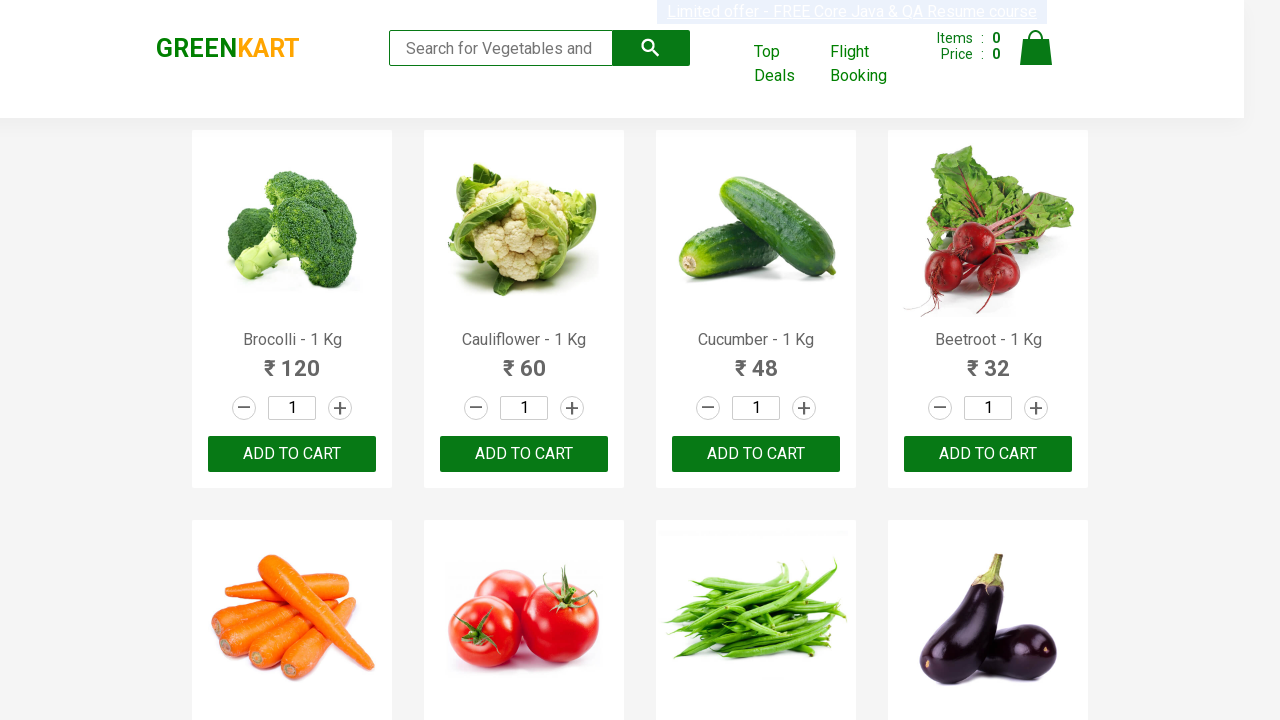

Added 'Brocolli' to cart (1/3) at (292, 454) on xpath=//div[@class='product-action']/button >> nth=0
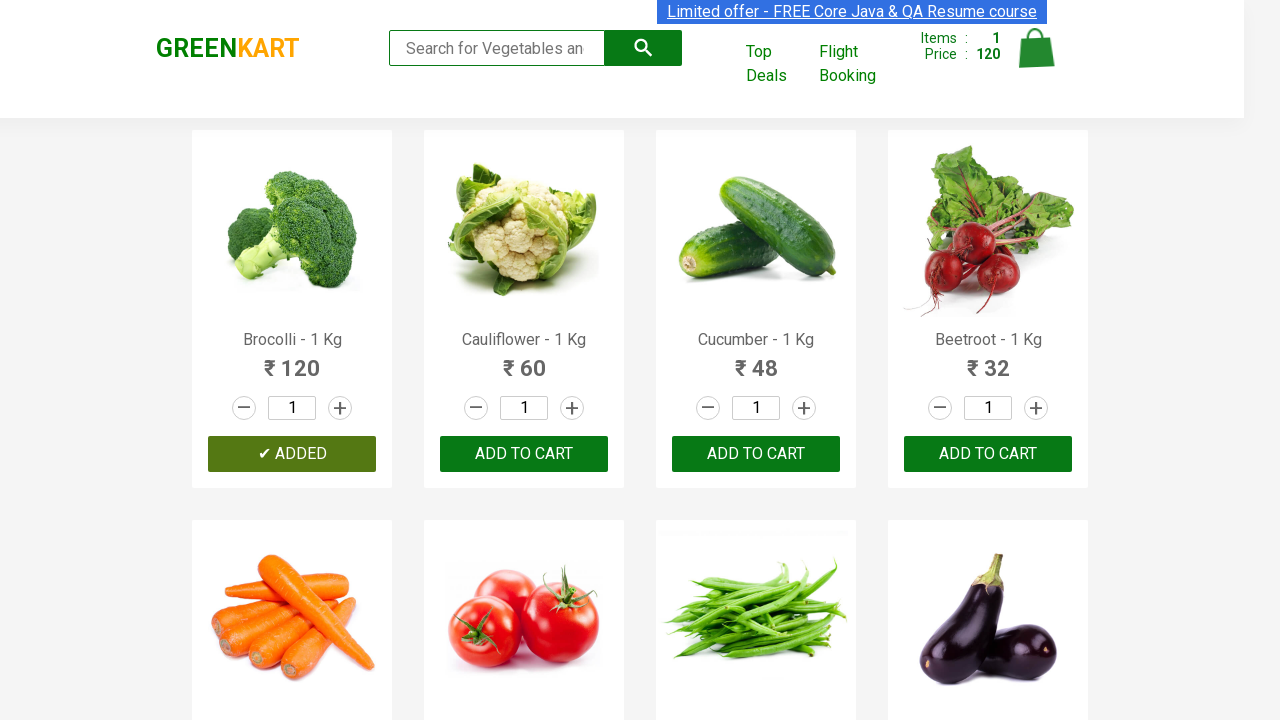

Retrieved text content for product at index 1: 'Cauliflower - 1 Kg'
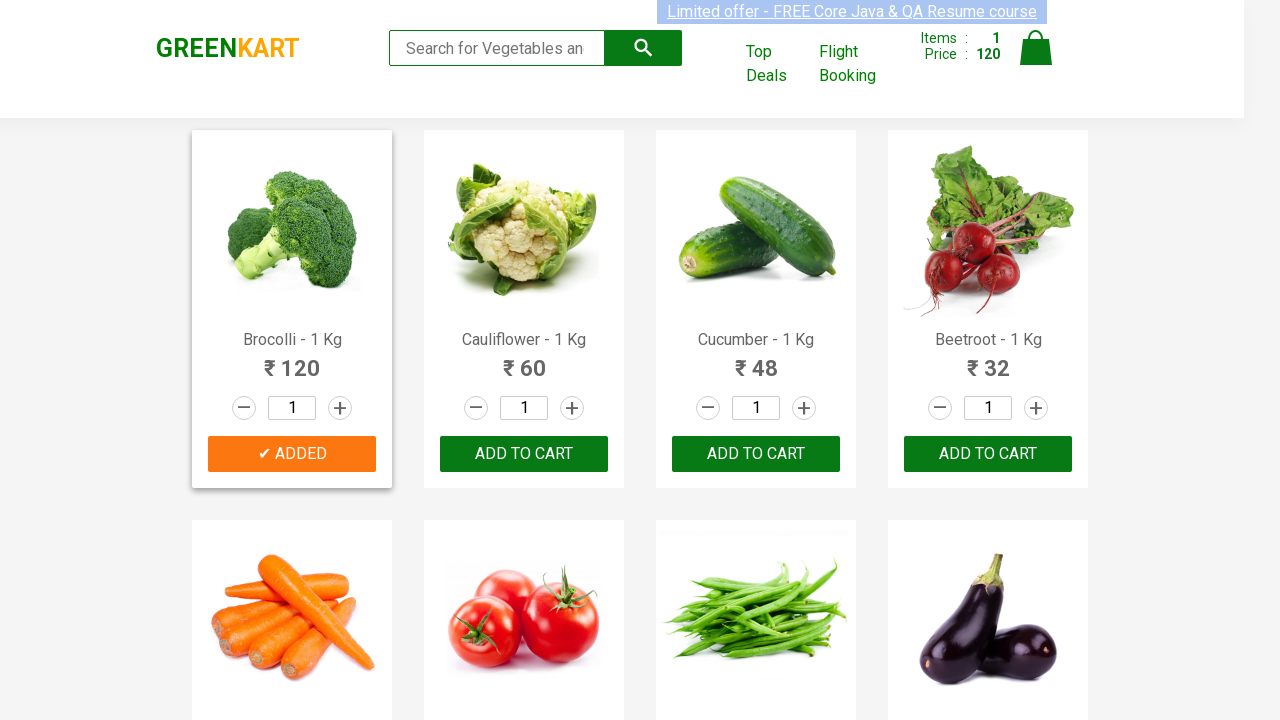

Retrieved text content for product at index 2: 'Cucumber - 1 Kg'
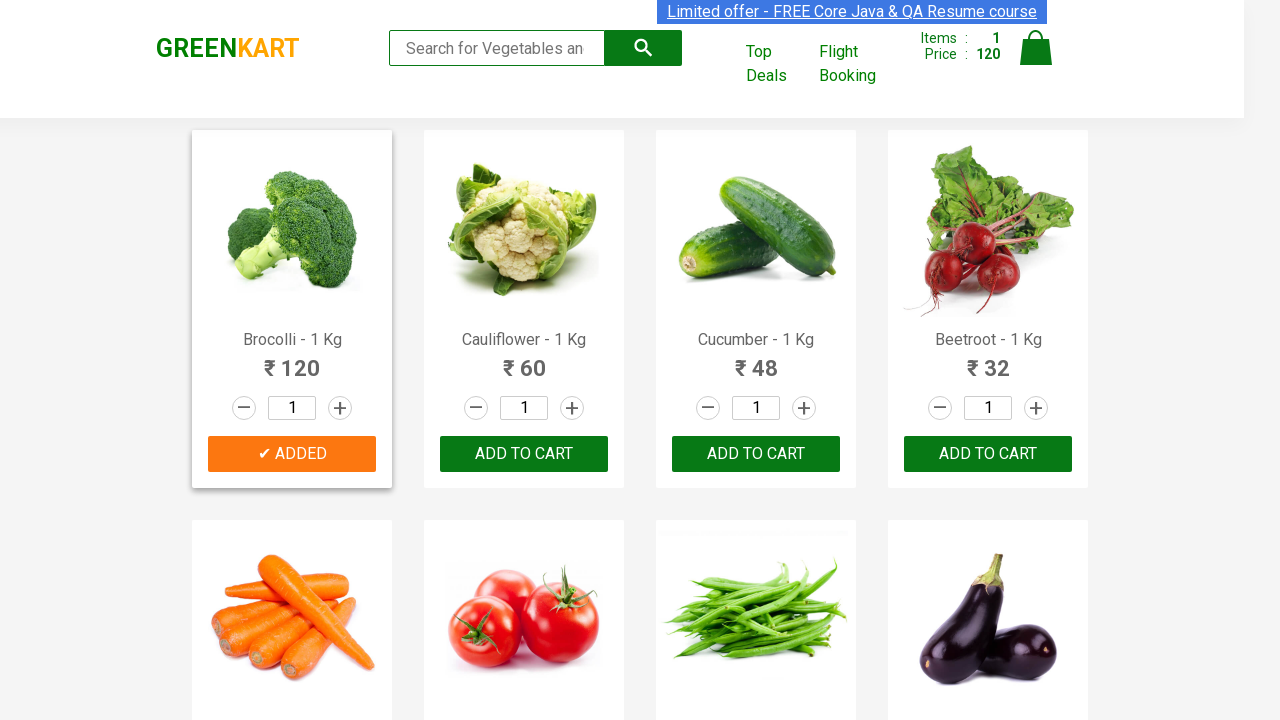

Added 'Cucumber' to cart (2/3) at (756, 454) on xpath=//div[@class='product-action']/button >> nth=2
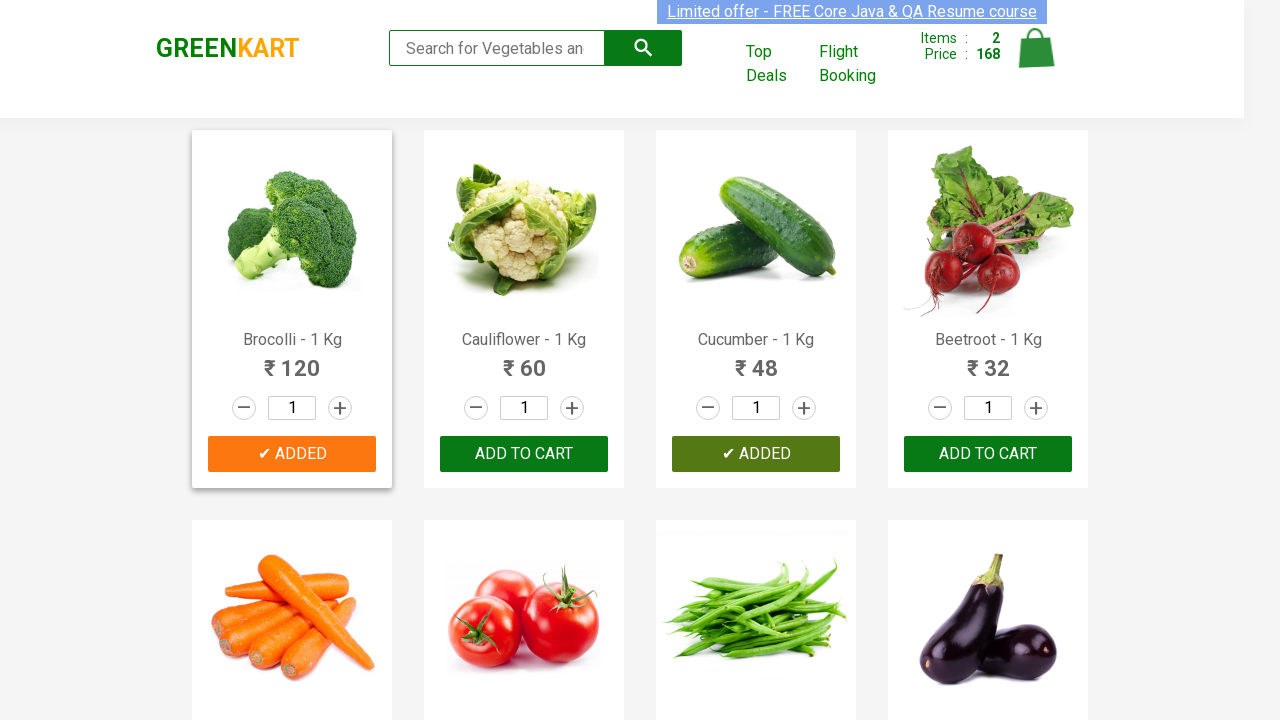

Retrieved text content for product at index 3: 'Beetroot - 1 Kg'
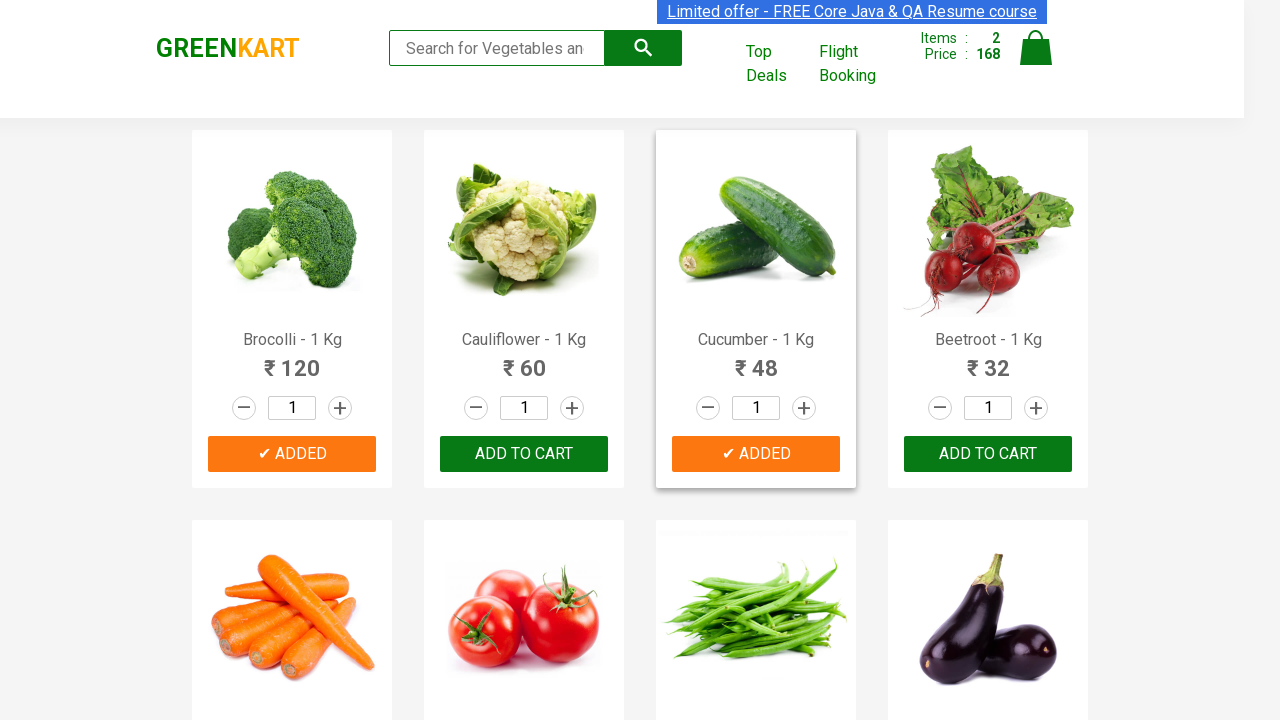

Added 'Beetroot' to cart (3/3) at (988, 454) on xpath=//div[@class='product-action']/button >> nth=3
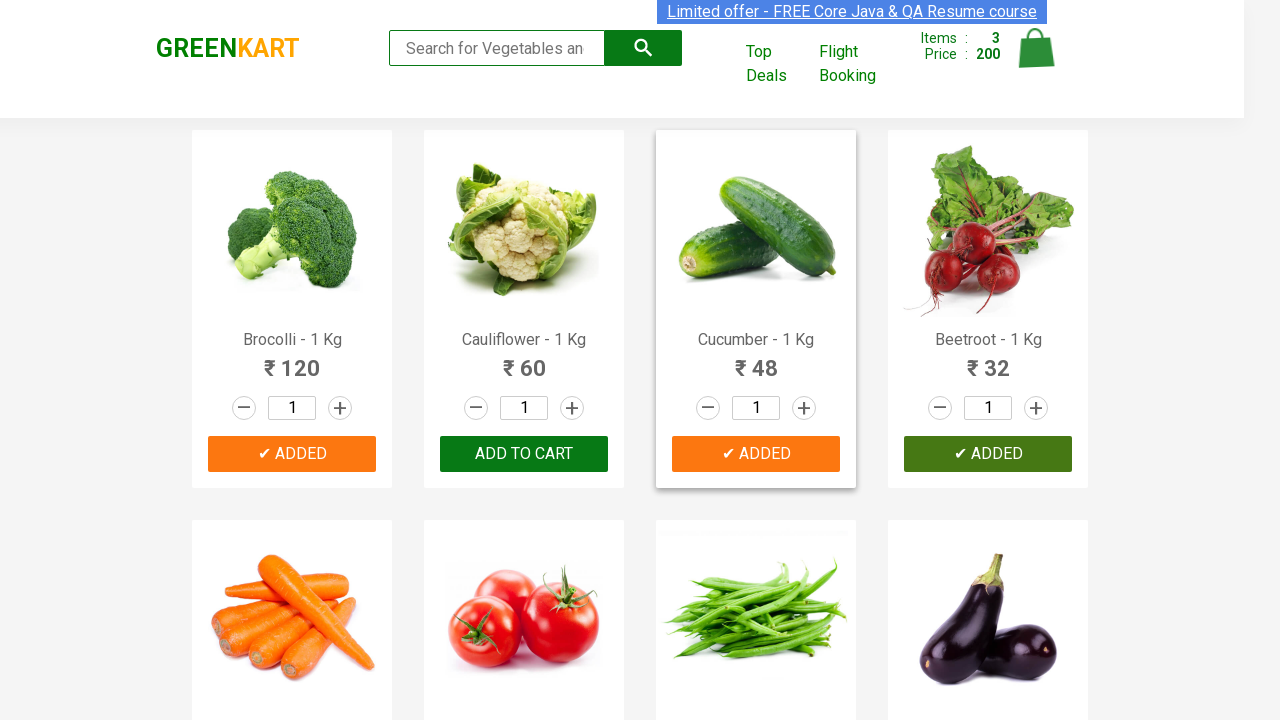

All required grocery items added to cart
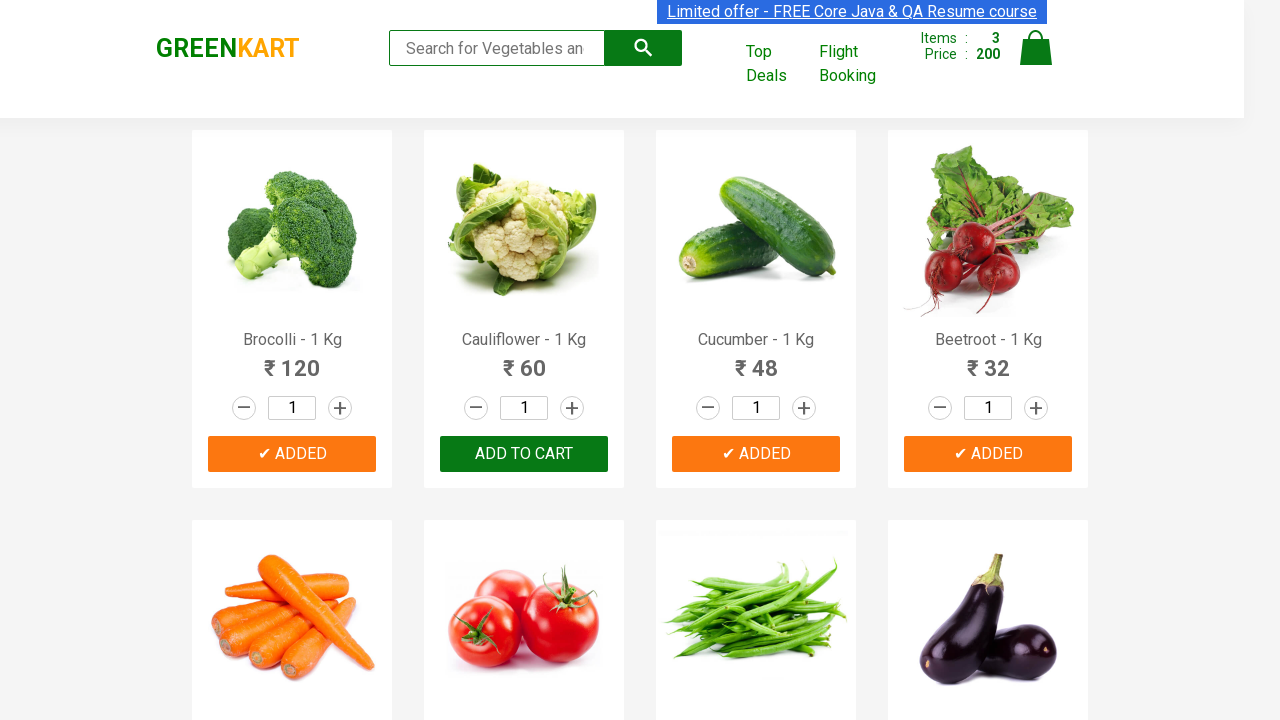

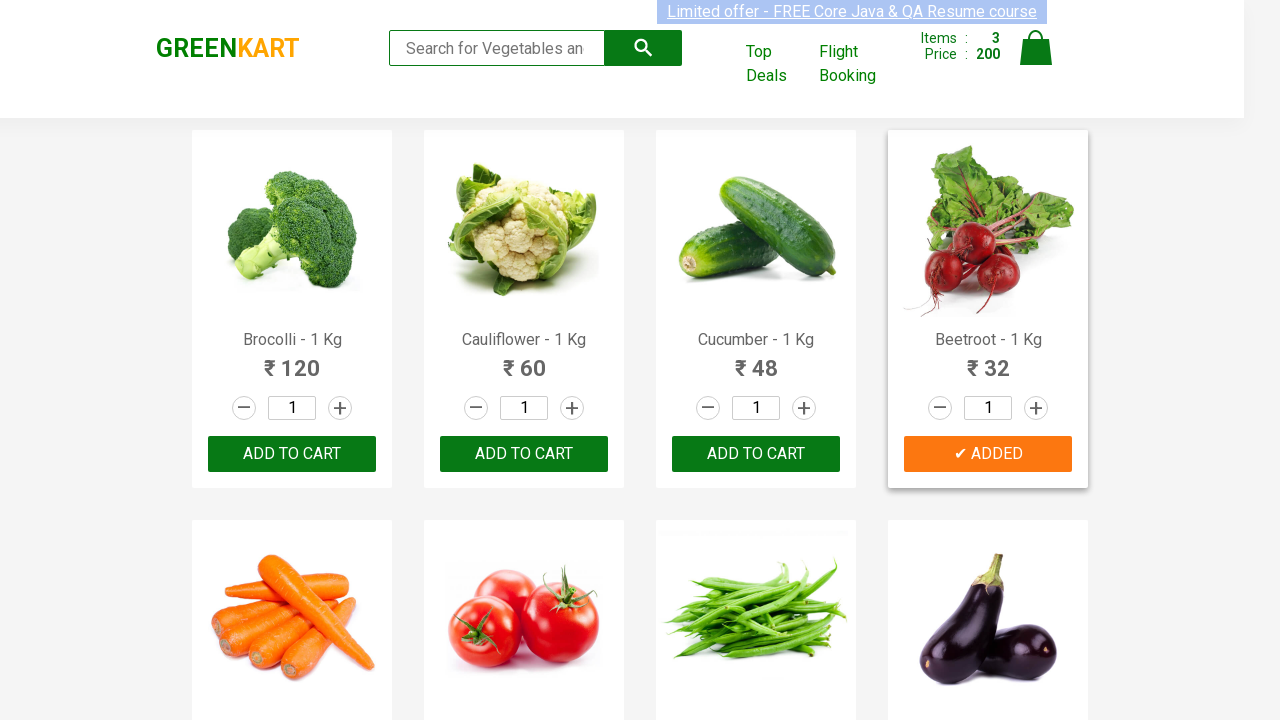